Tests handling a JavaScript prompt by entering text and accepting it

Starting URL: https://automationfc.github.io/basic-form/index.html

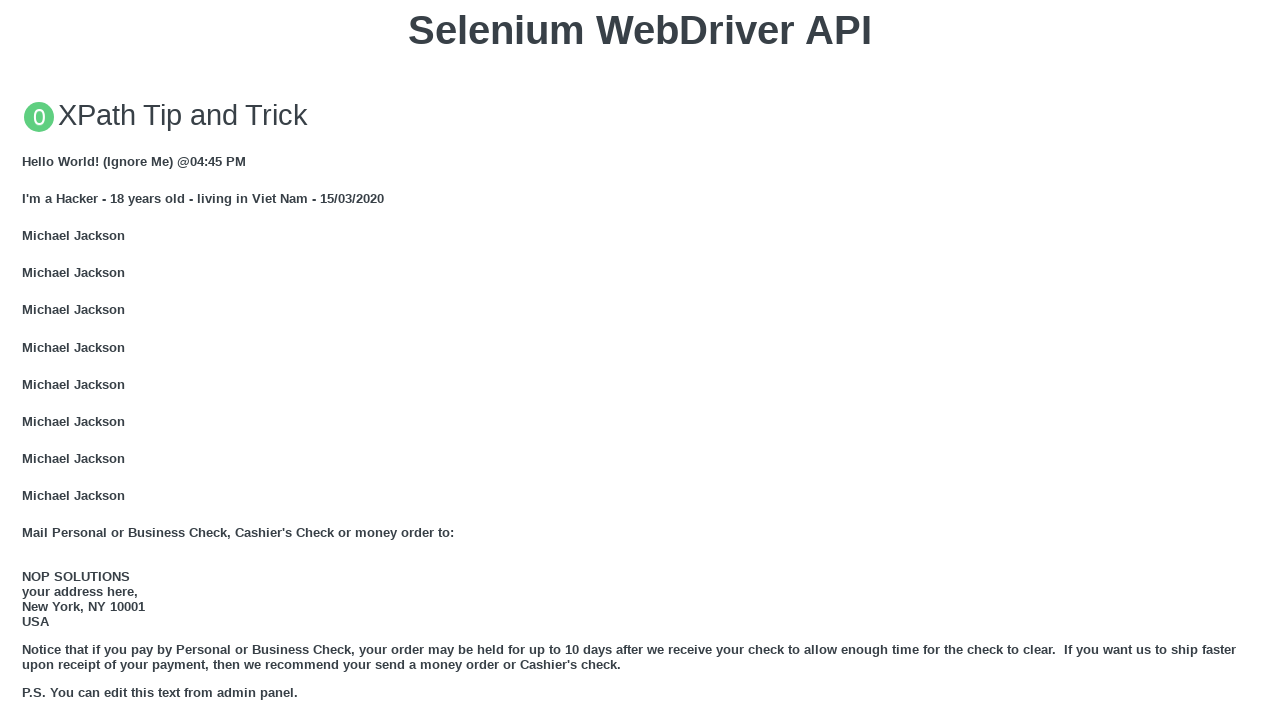

Set up dialog handler to intercept JS prompt and accept with 'hi'
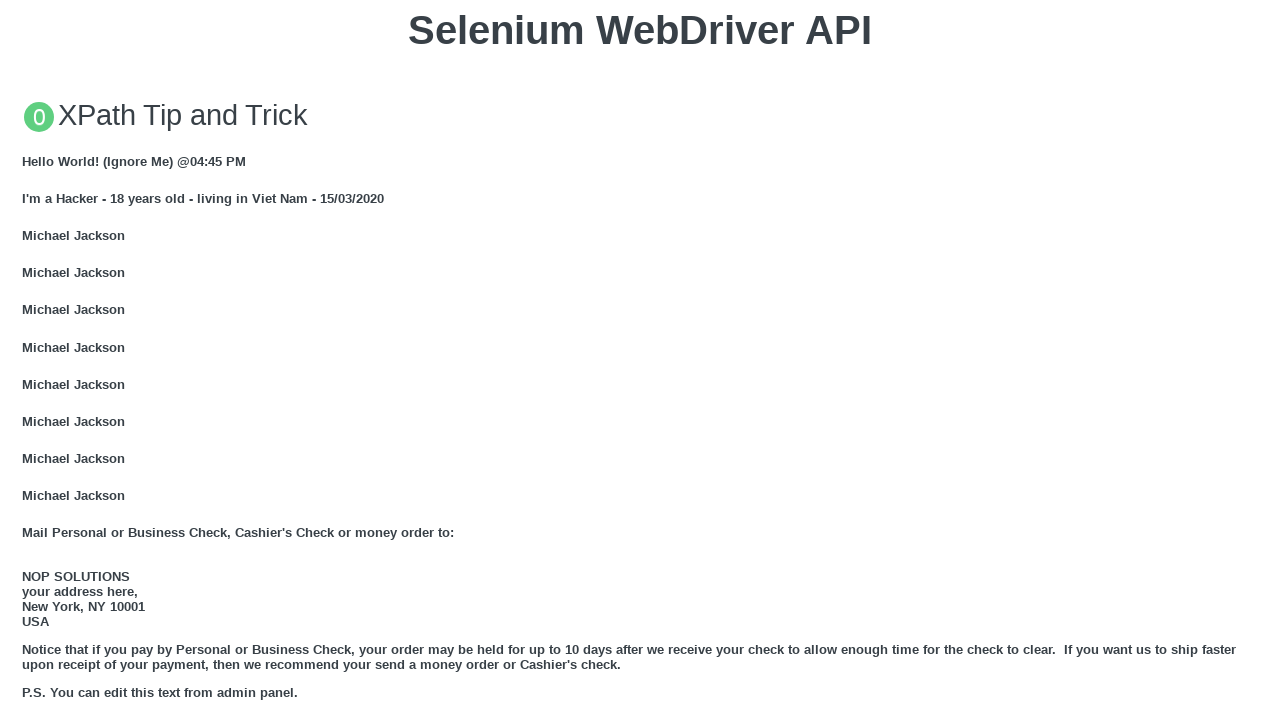

Clicked 'Click for JS Prompt' button to trigger JavaScript prompt at (640, 360) on xpath=//button[text()='Click for JS Prompt']
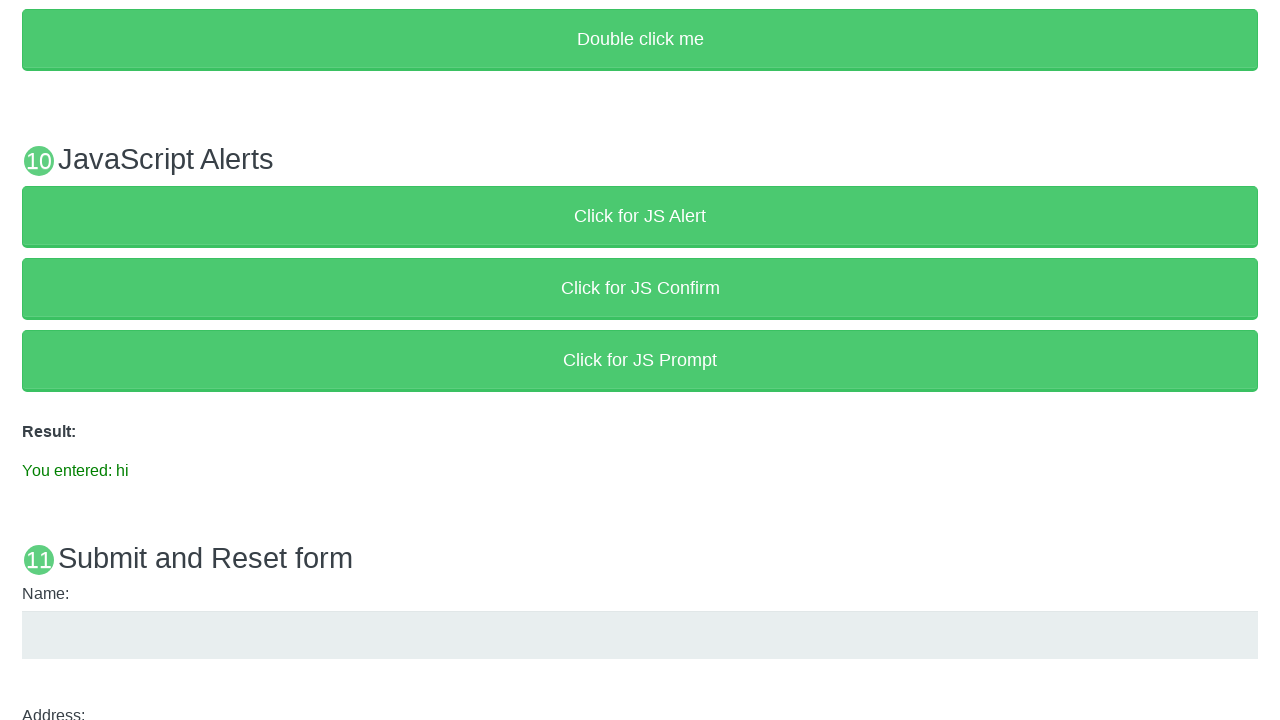

Verified result text displays 'You entered: hi'
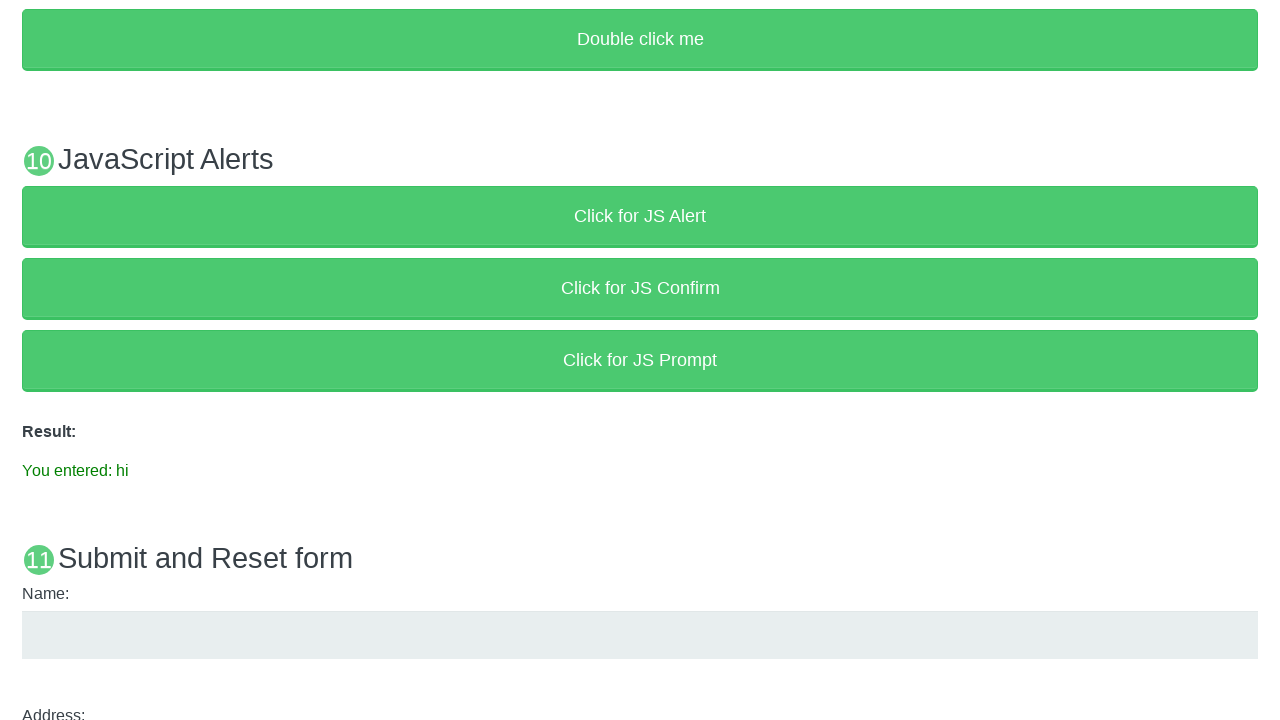

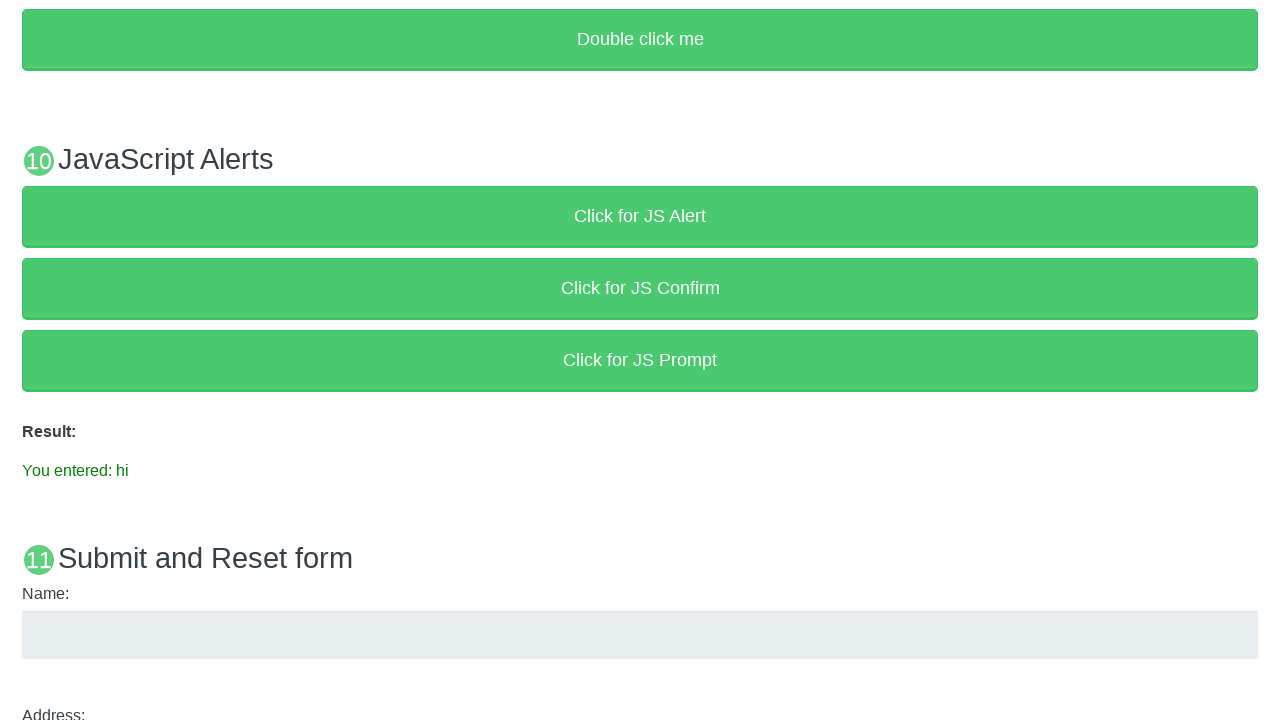